Tests different click interactions including single click, double click, and right click on various buttons.

Starting URL: http://sahitest.com/demo/clicks.htm

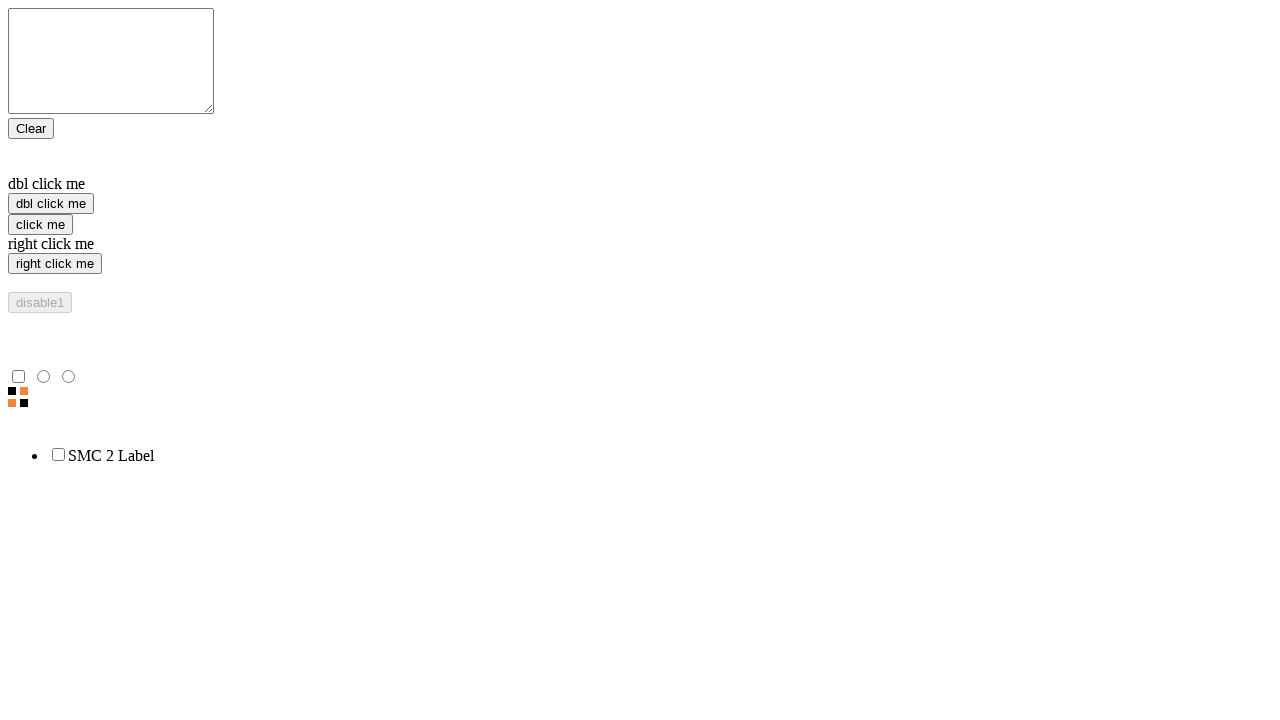

Performed single click on 'click me' button at (40, 224) on input[value='click me']
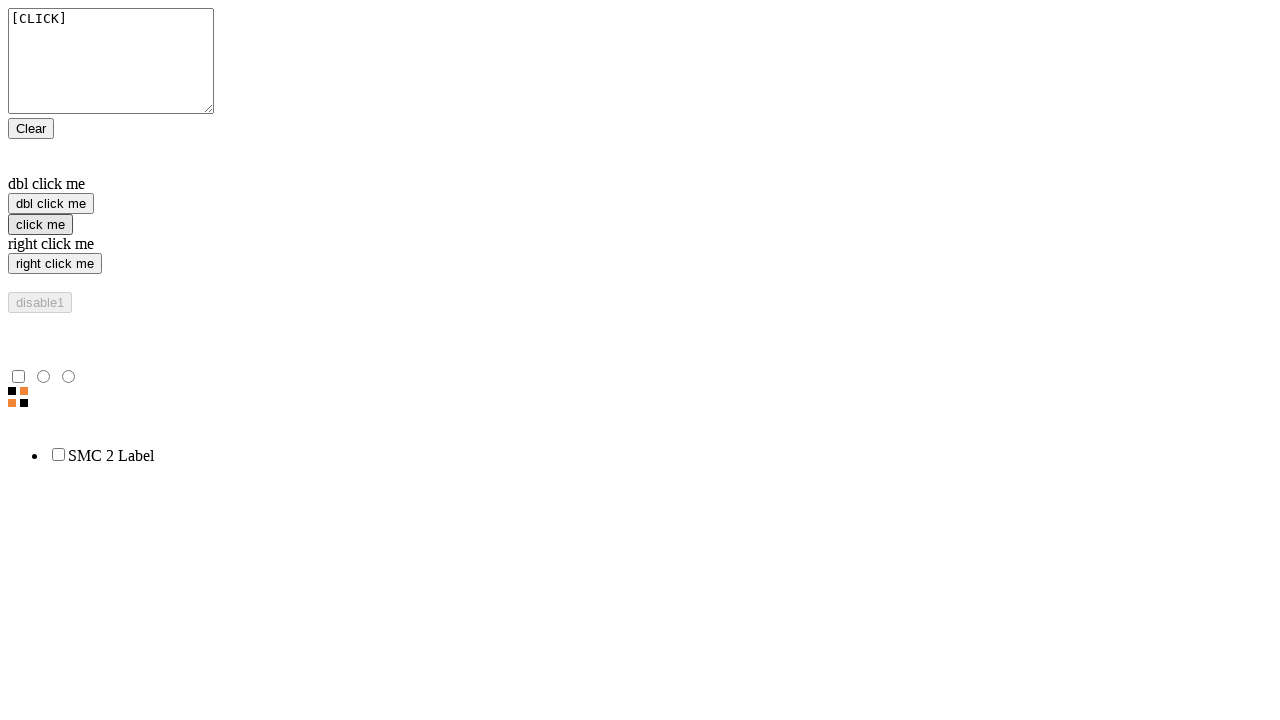

Performed double click on 'dbl click me' button at (51, 204) on input[value='dbl click me']
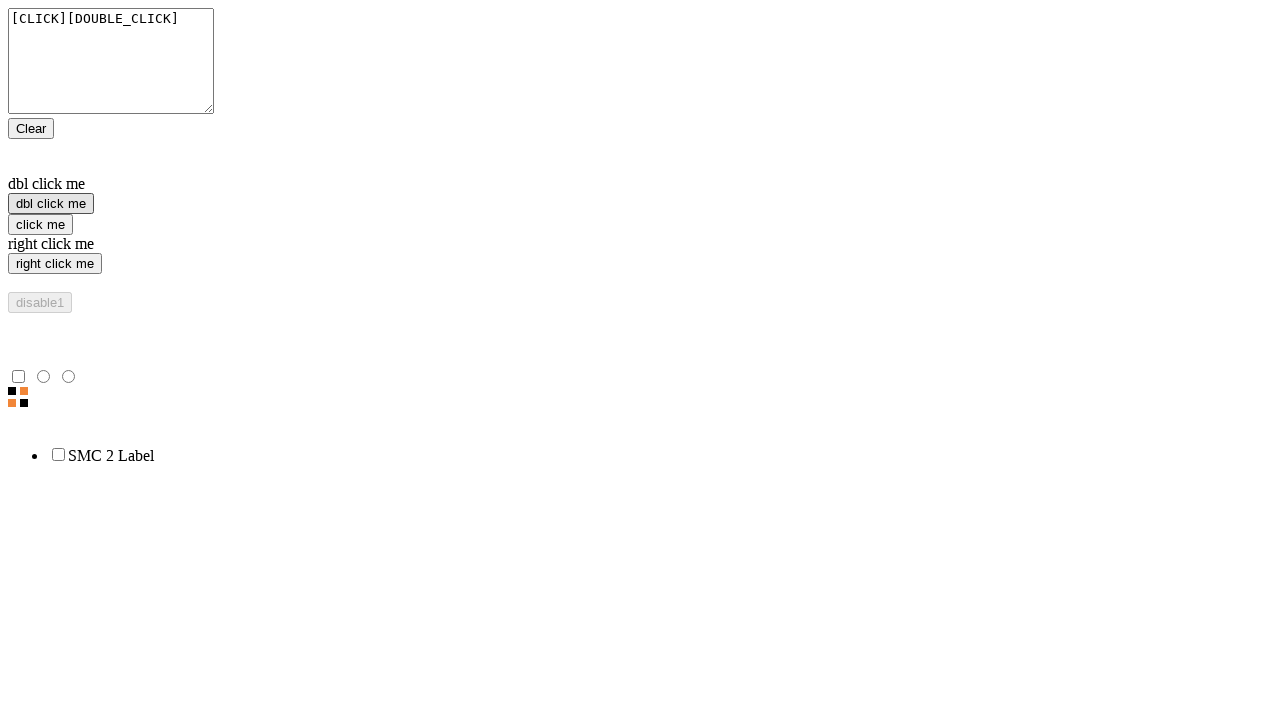

Performed right click on 'right click me' button at (55, 264) on input[value='right click me']
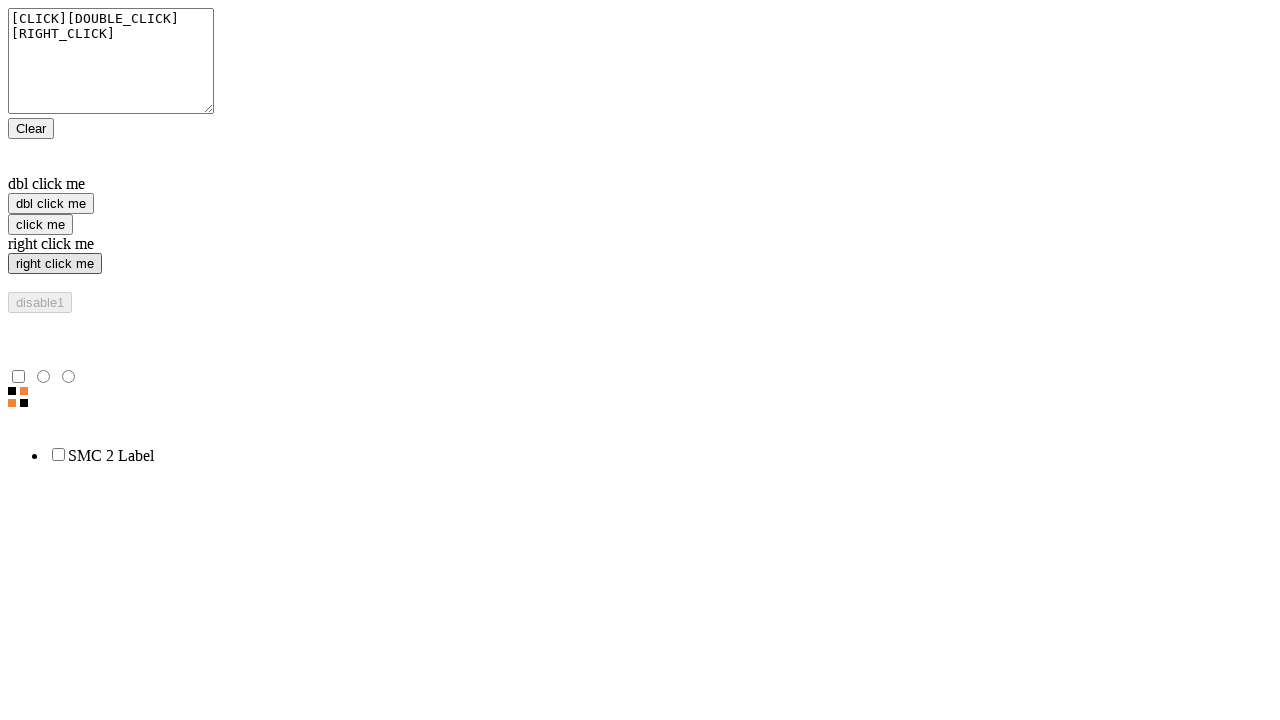

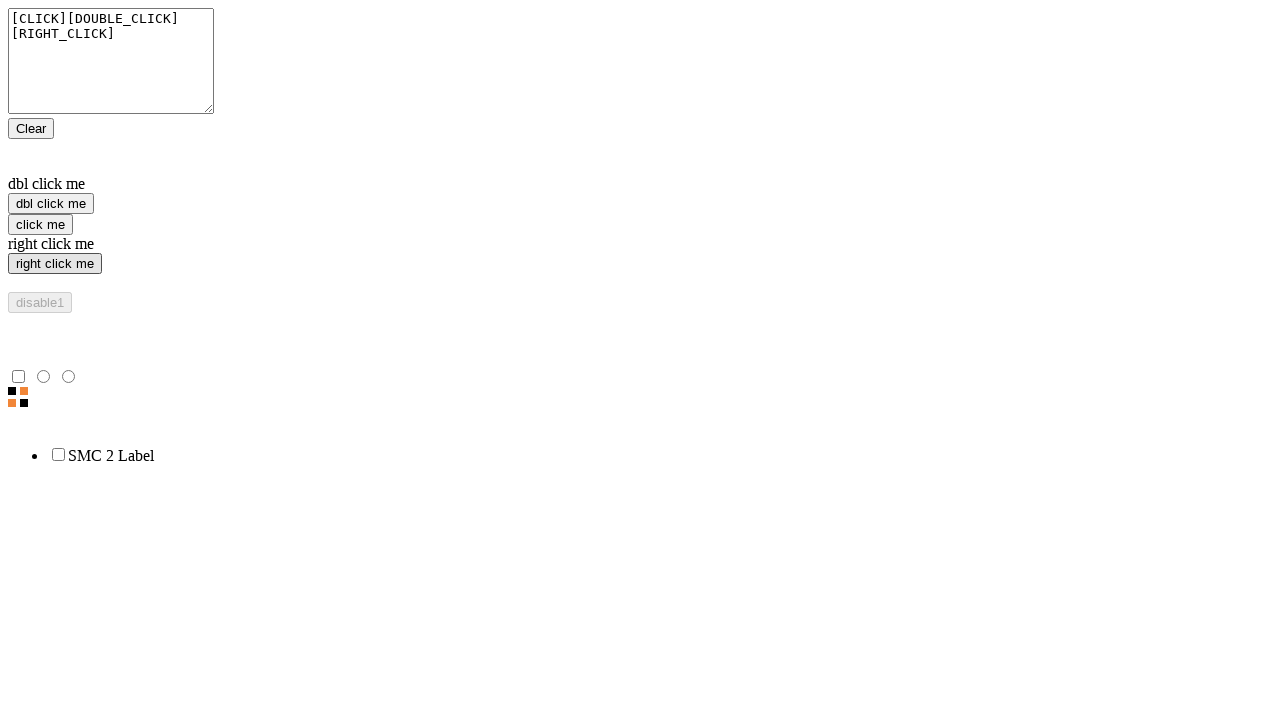